Tests the triangle classifier by entering three different sides (4, 5, 6) to verify it correctly identifies a scalene triangle

Starting URL: https://testpages.eviltester.com/styled/apps/triangle/triangle001.html

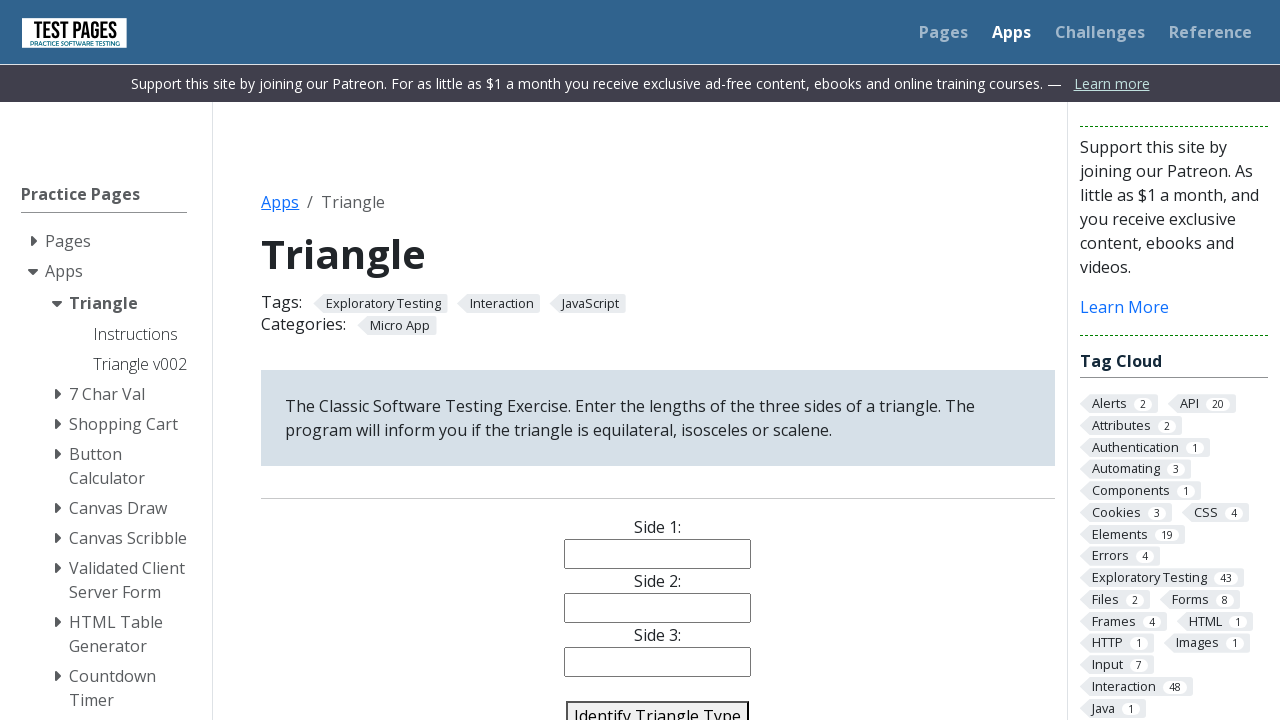

Entered 4 as the first side of the triangle on #side1
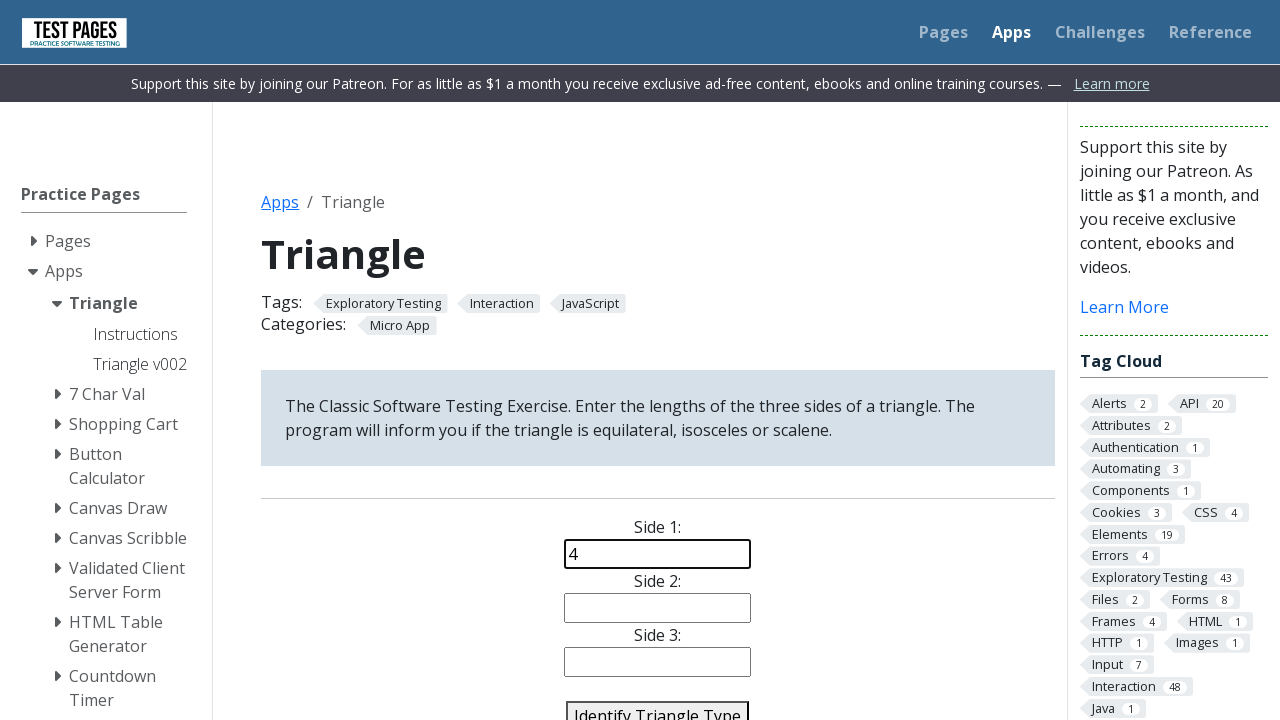

Entered 5 as the second side of the triangle on #side2
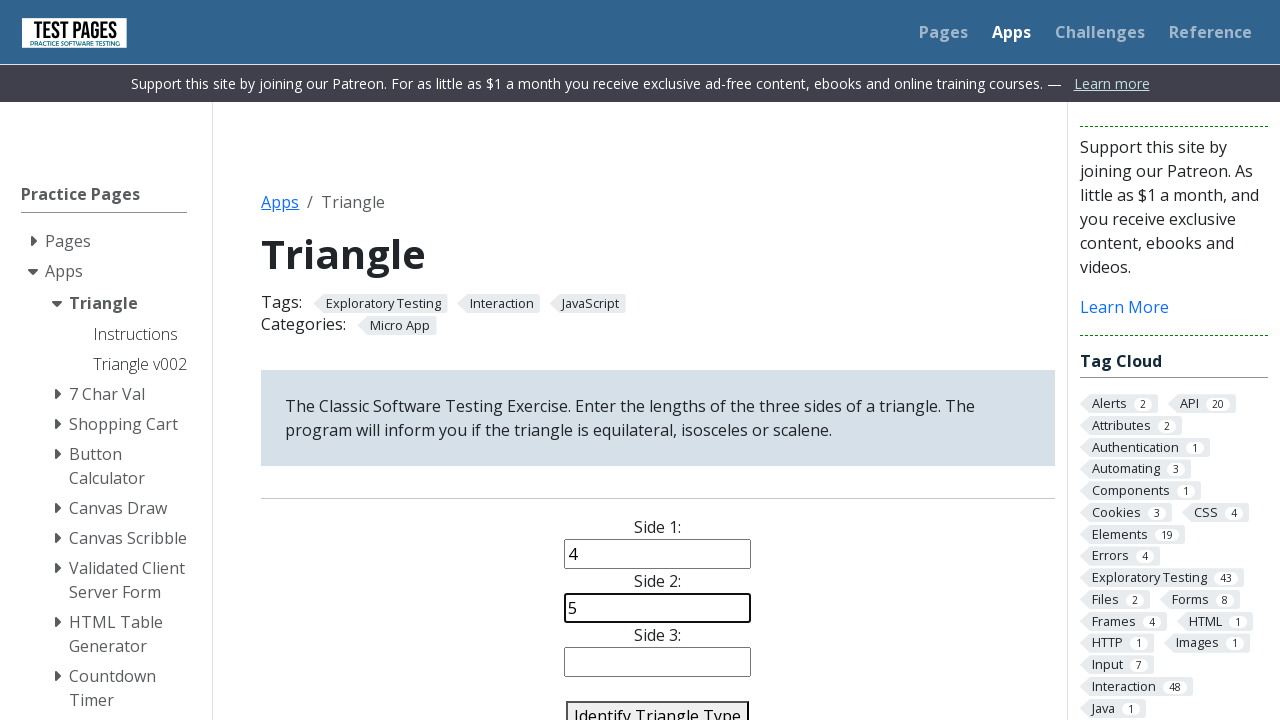

Entered 6 as the third side of the triangle on #side3
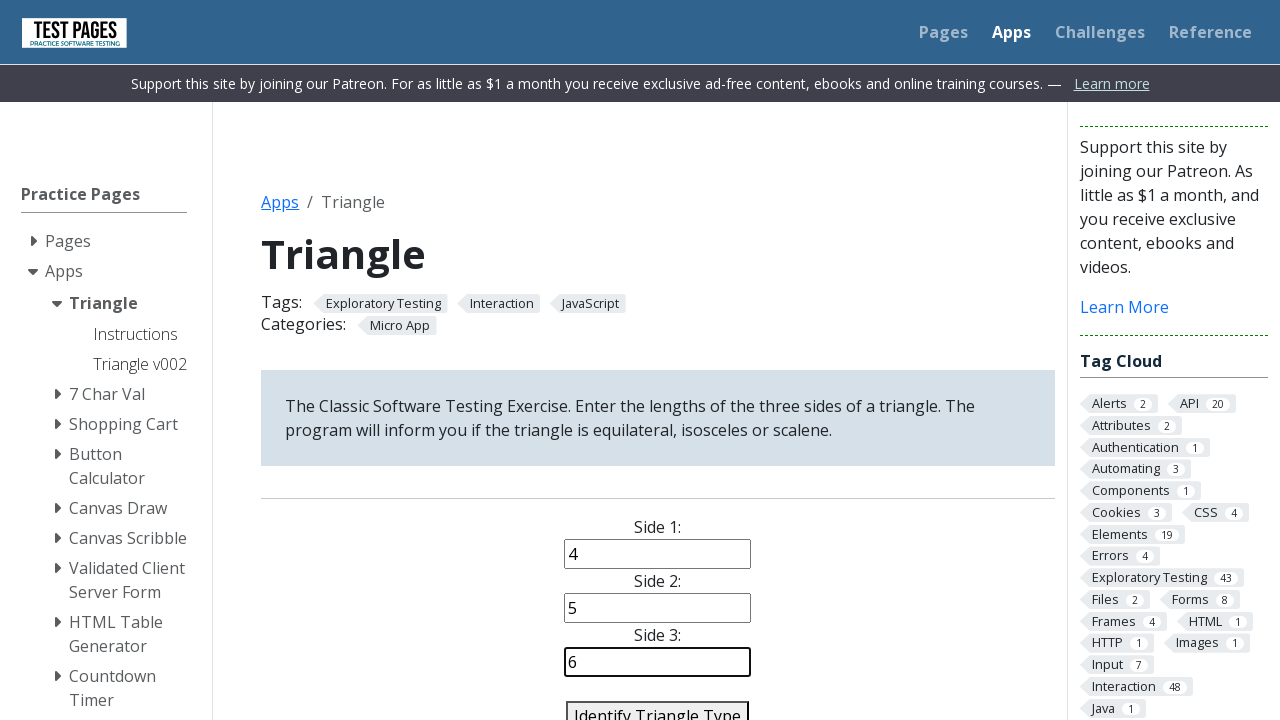

Clicked the identify triangle button to classify the triangle at (658, 705) on #identify-triangle-action
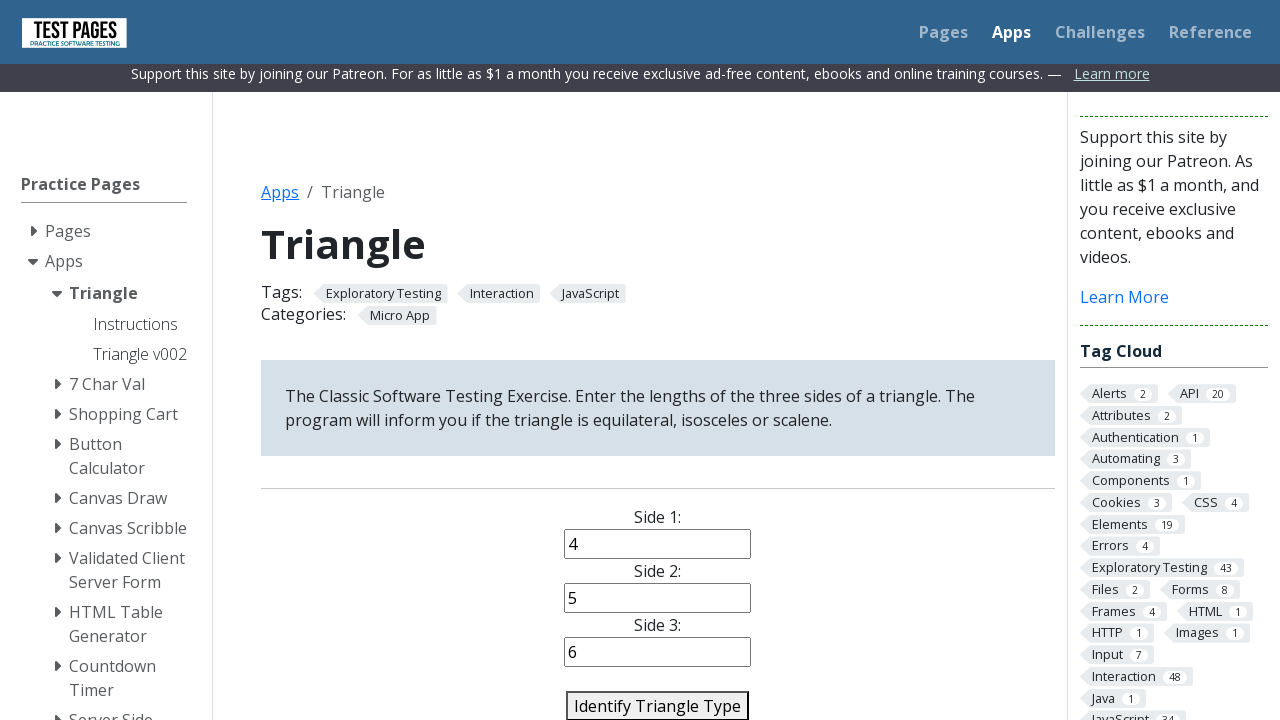

Triangle classification result loaded - verified as scalene triangle (sides 4, 5, 6)
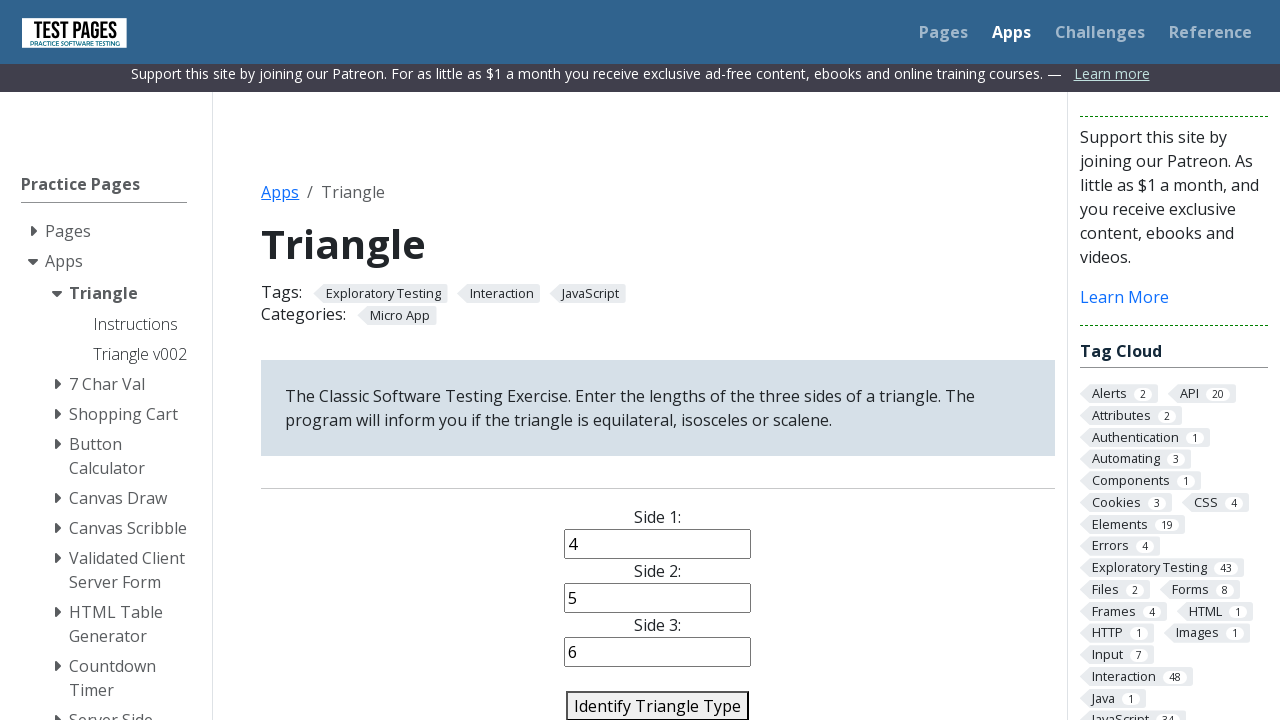

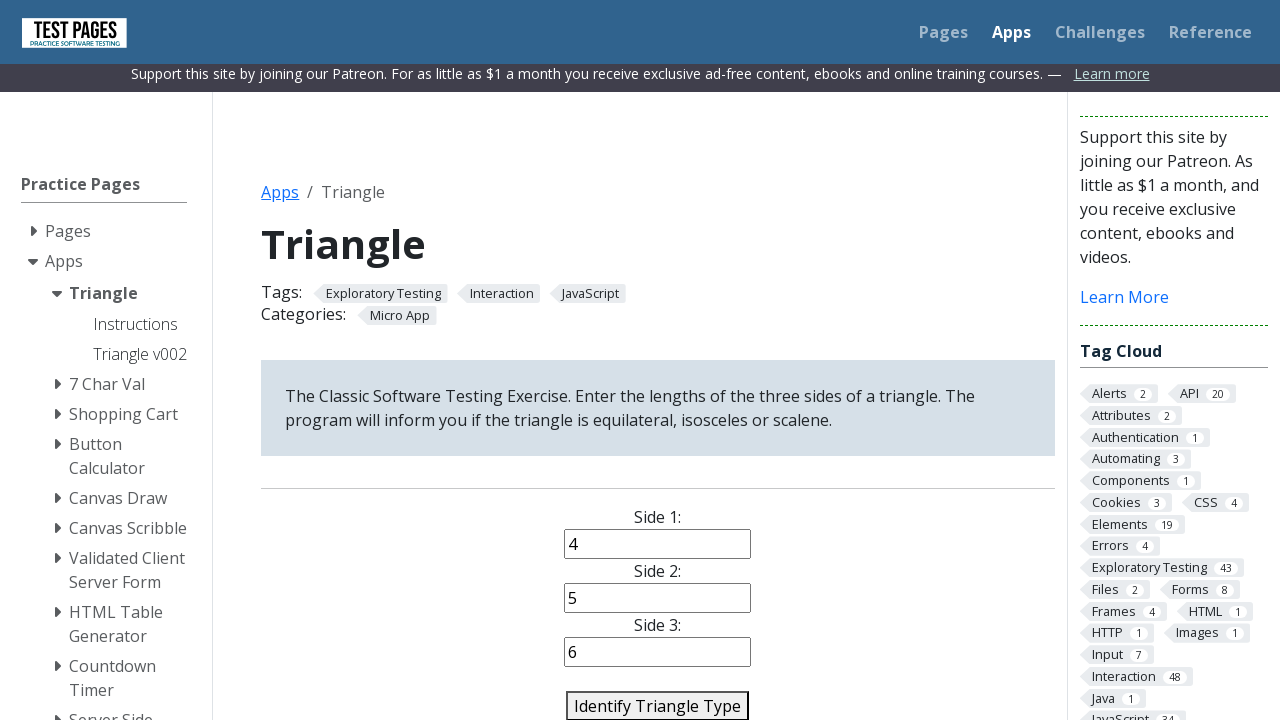